Tests parking cost calculator by selecting parking type, entering entry/exit dates and times, and verifying the calculated cost

Starting URL: https://practice.expandtesting.com/webpark

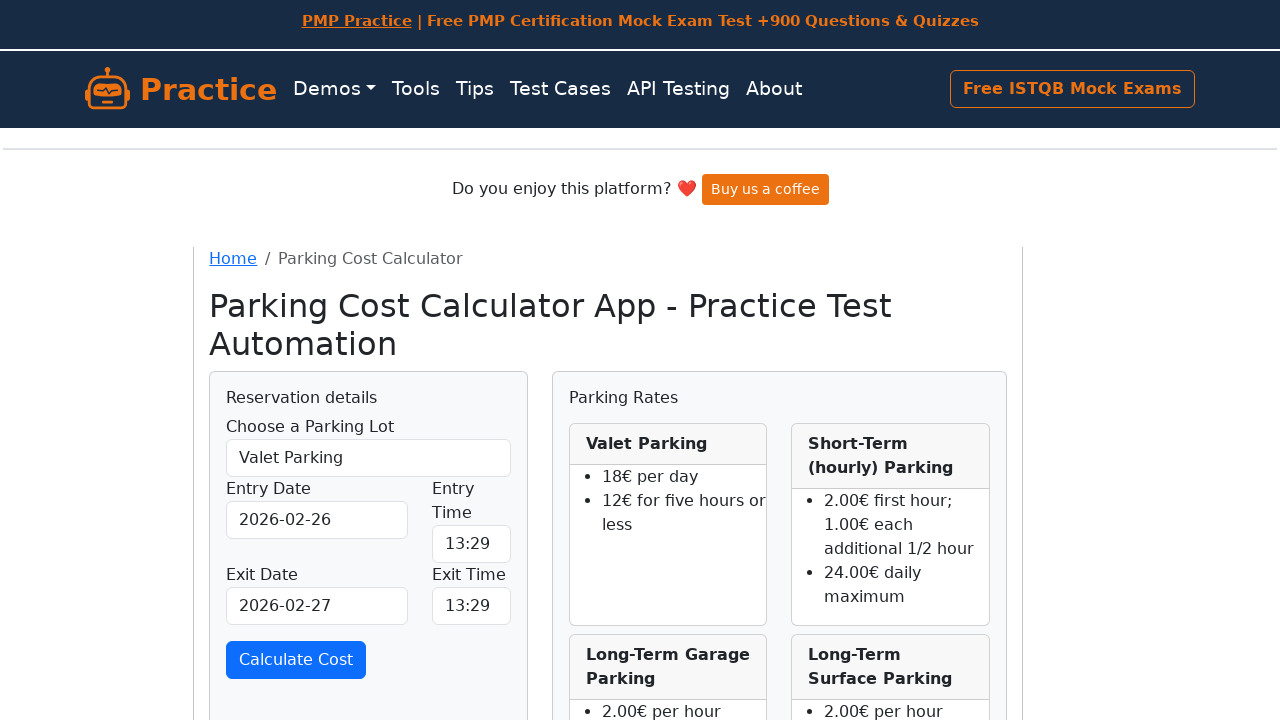

Selected 'Short-Term Parking' from parking lot type dropdown on select#parkingLot
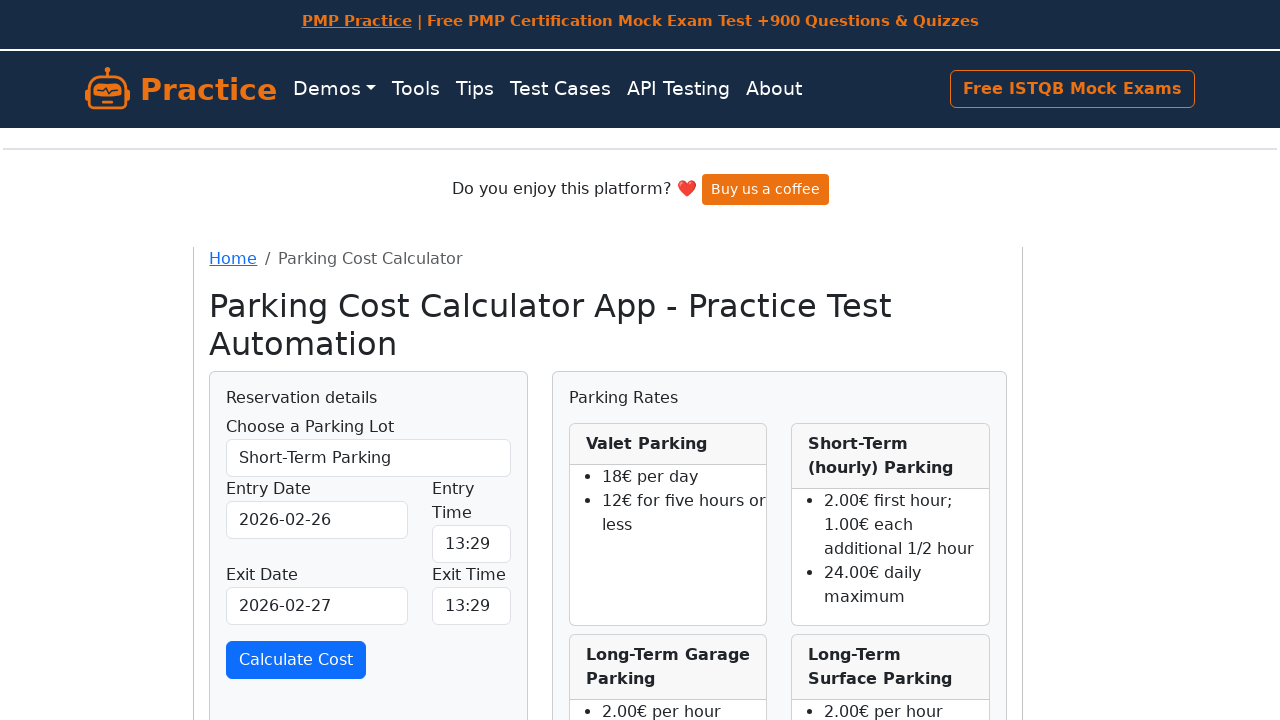

Cleared entry date field on input#entryDate
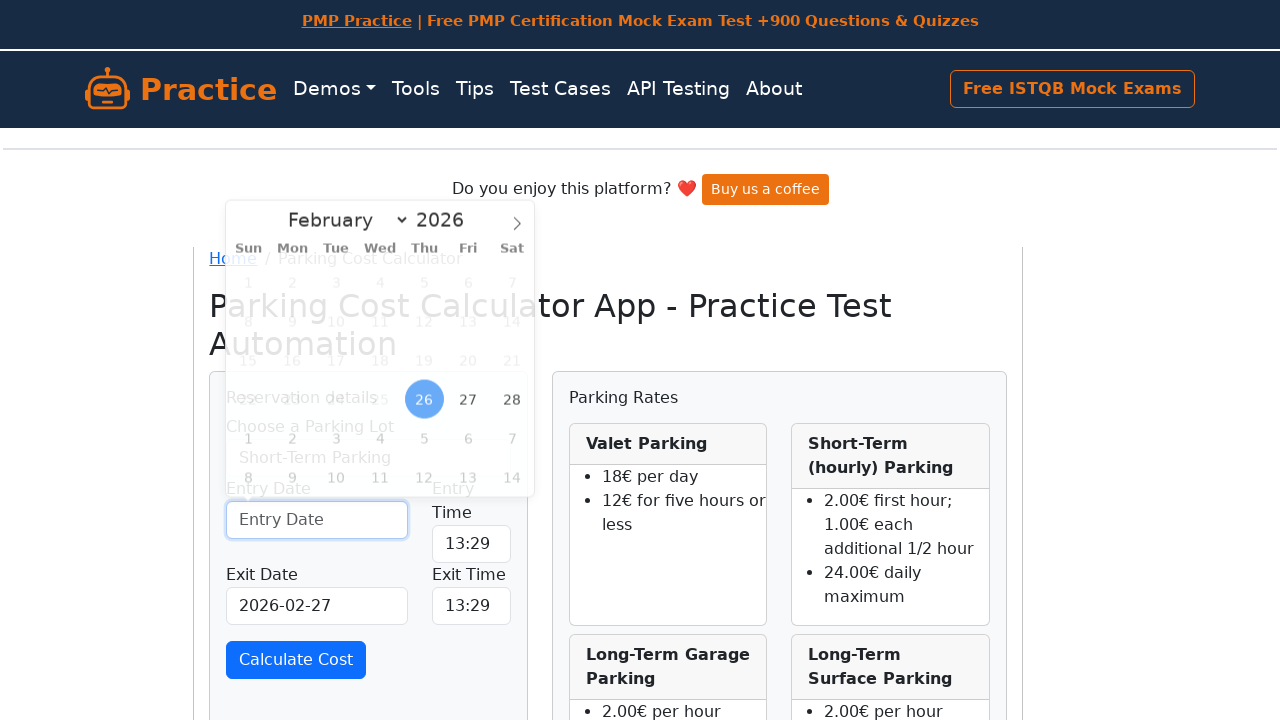

Filled entry date with '2023-08-05' on input#entryDate
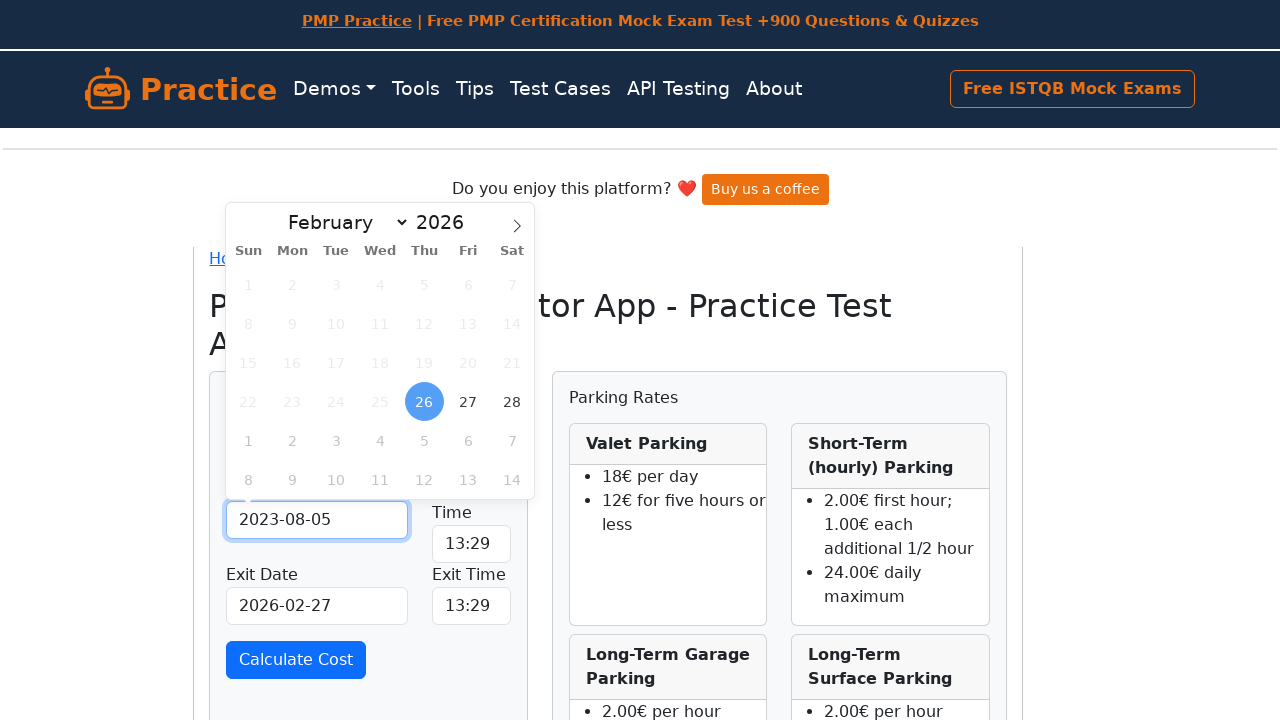

Cleared entry time field on input#entryTime
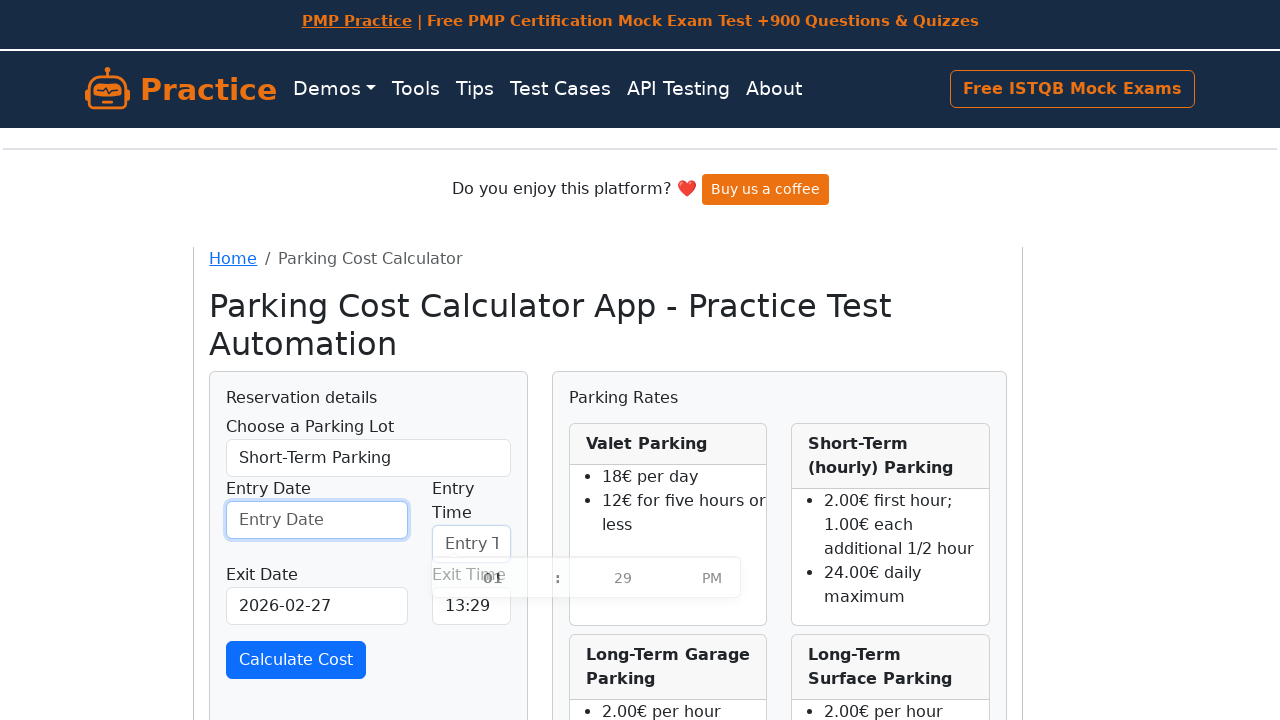

Filled entry time with '12:00' on input#entryTime
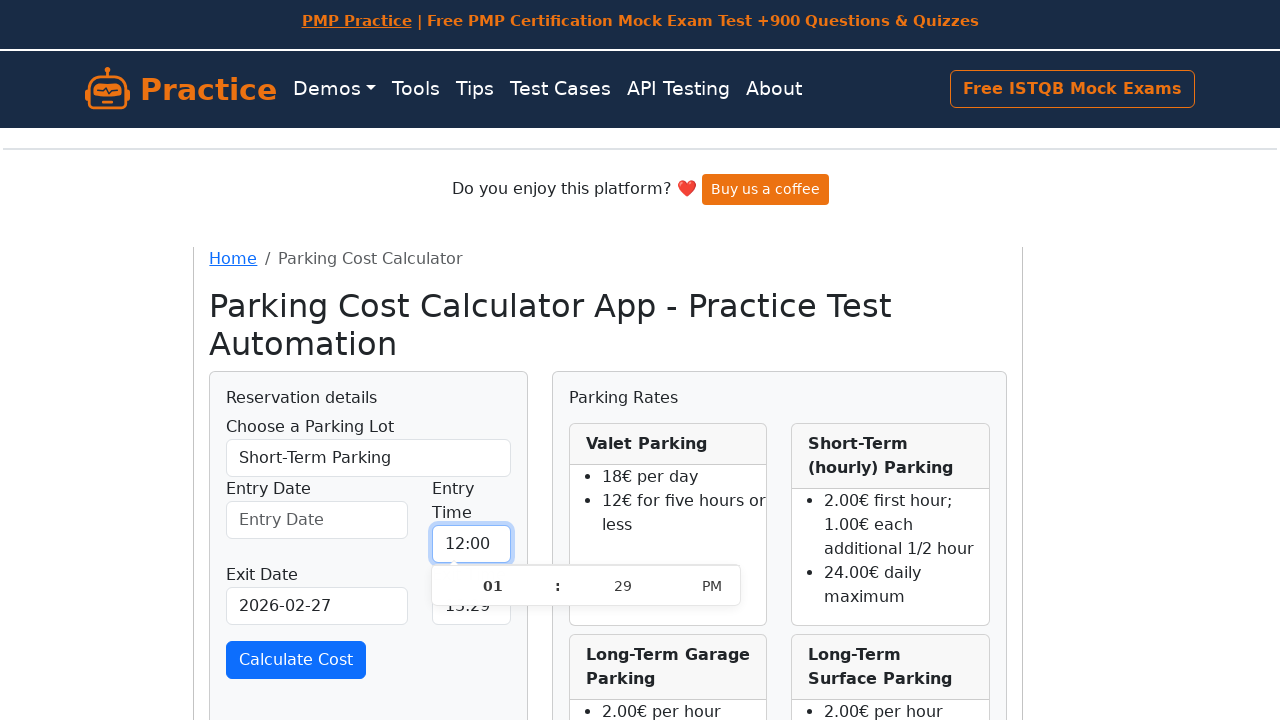

Cleared exit date field on input#exitDate
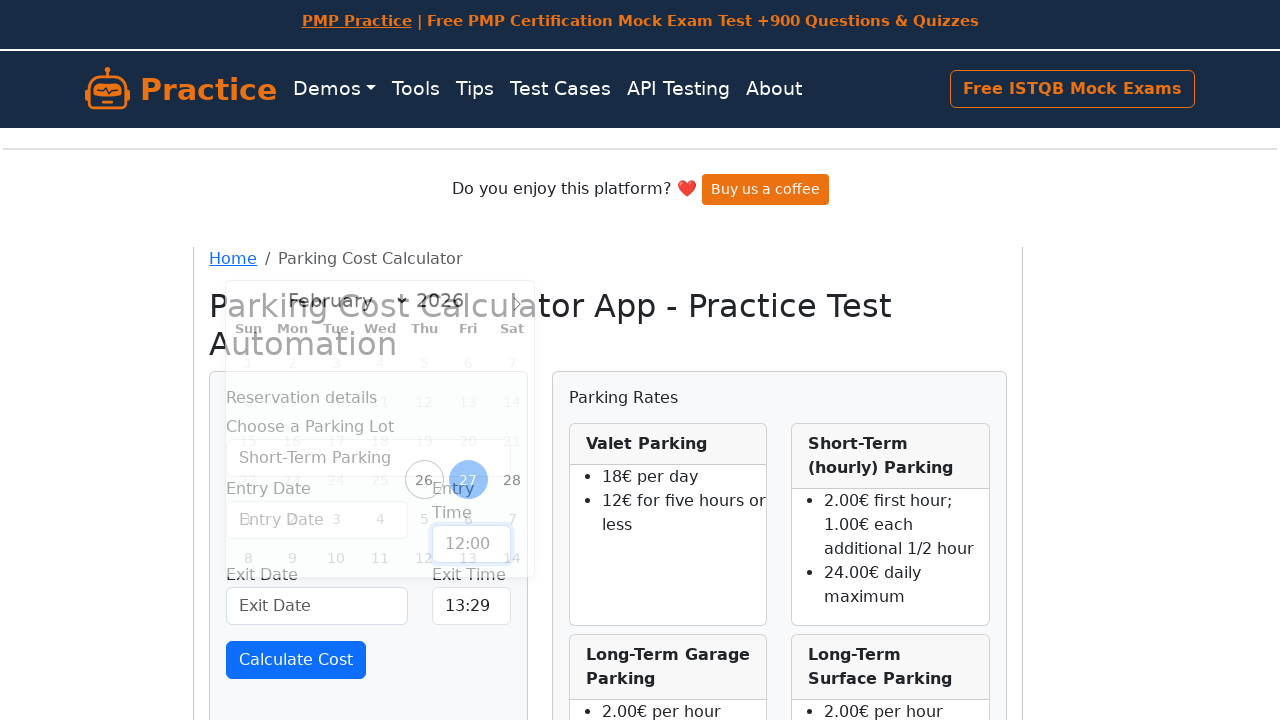

Filled exit date with '2023-08-05' on input#exitDate
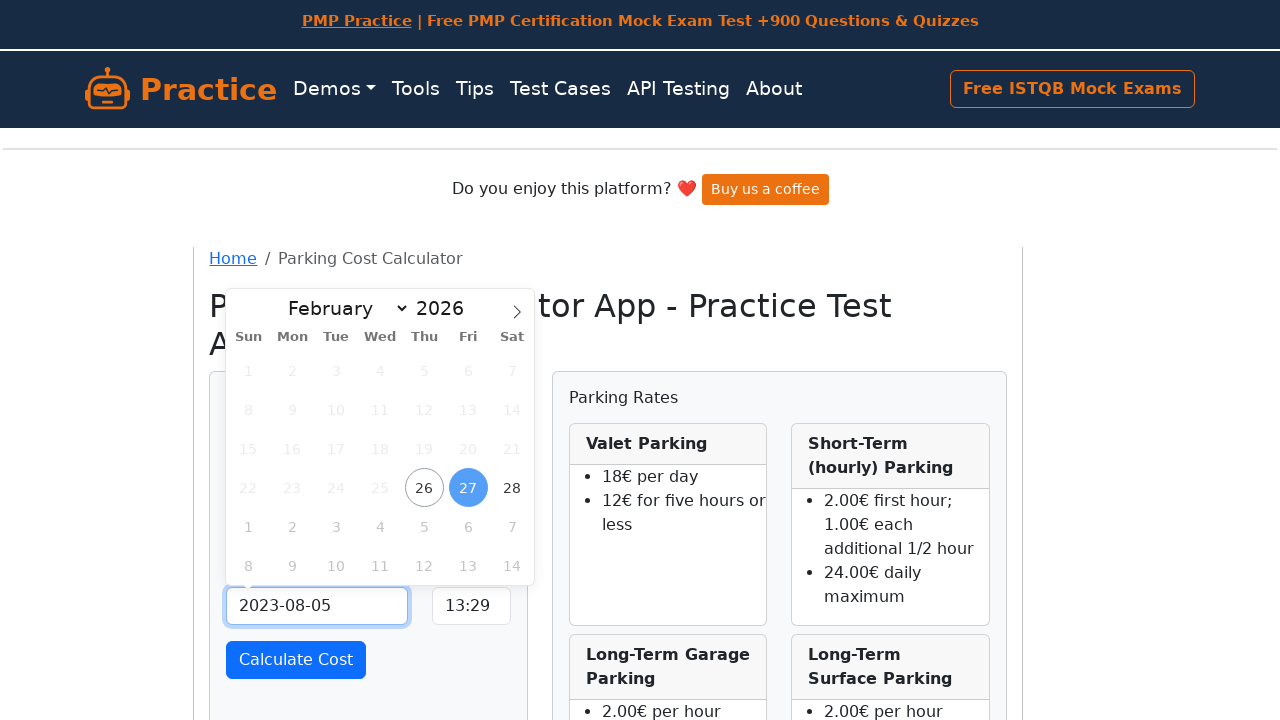

Cleared exit time field on input#exitTime
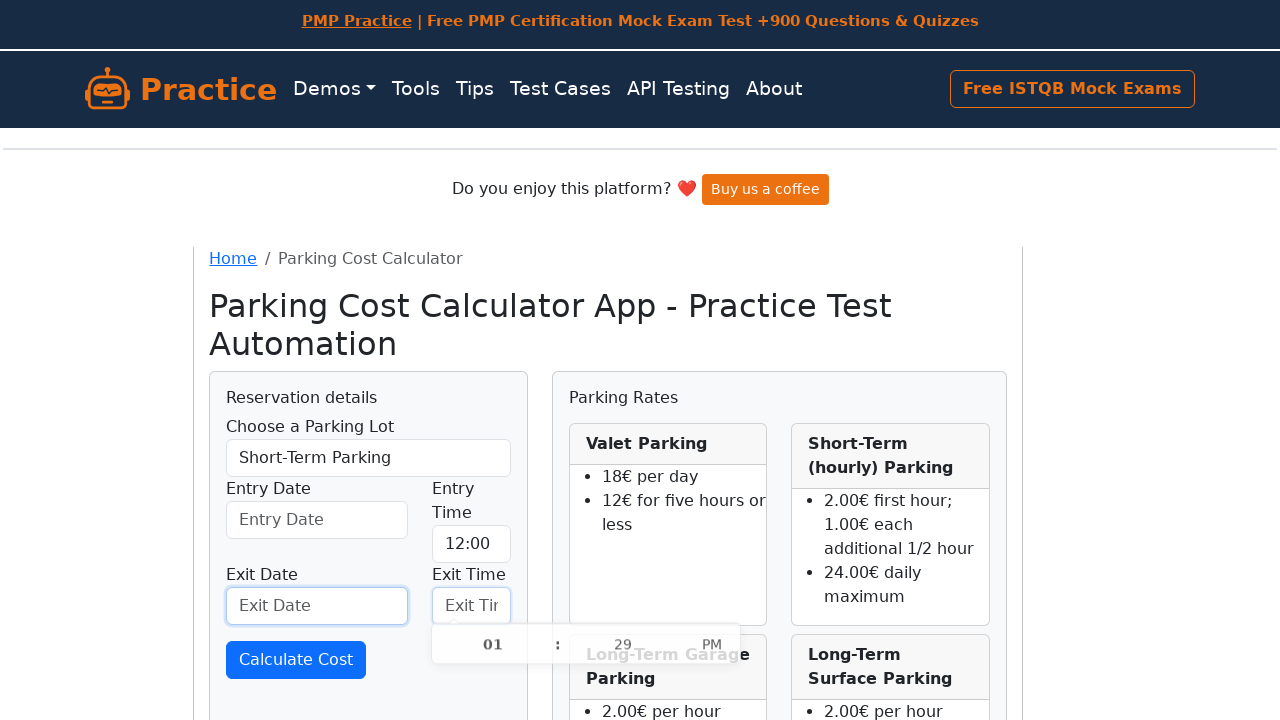

Filled exit time with '13:30' on input#exitTime
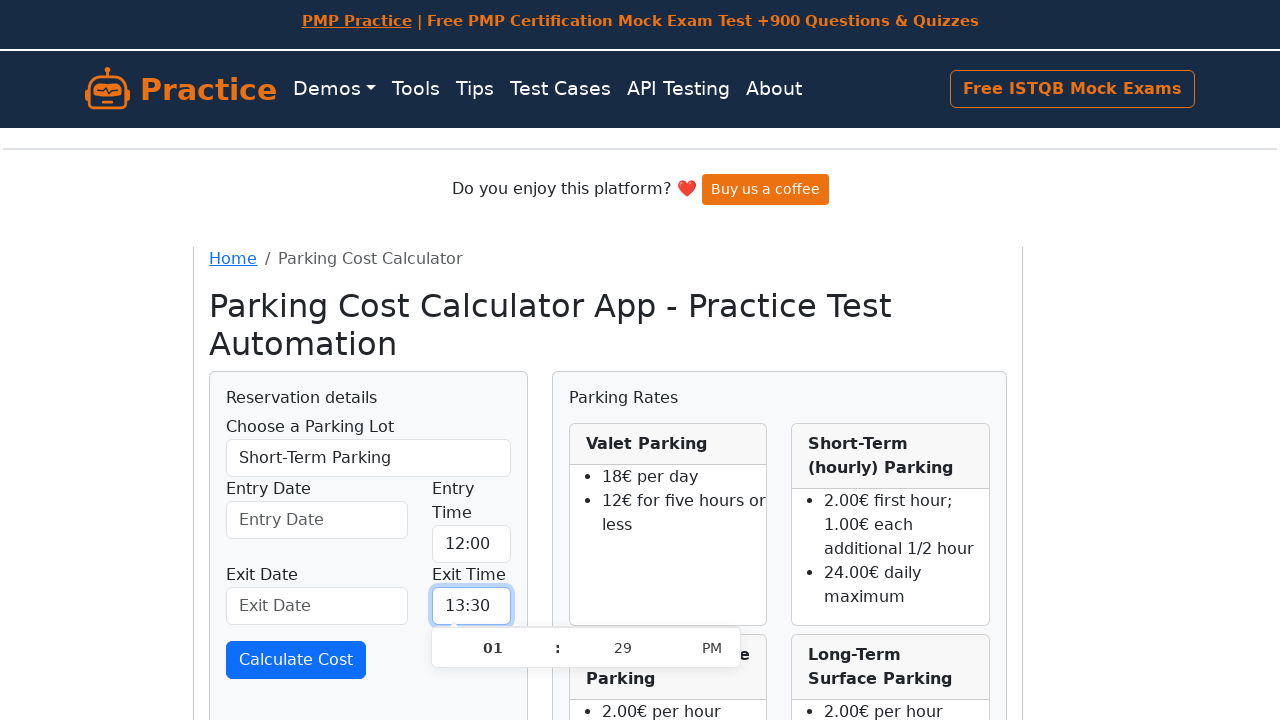

Clicked calculate button to compute parking cost at (296, 660) on xpath=//div[@id = 'actions']/button
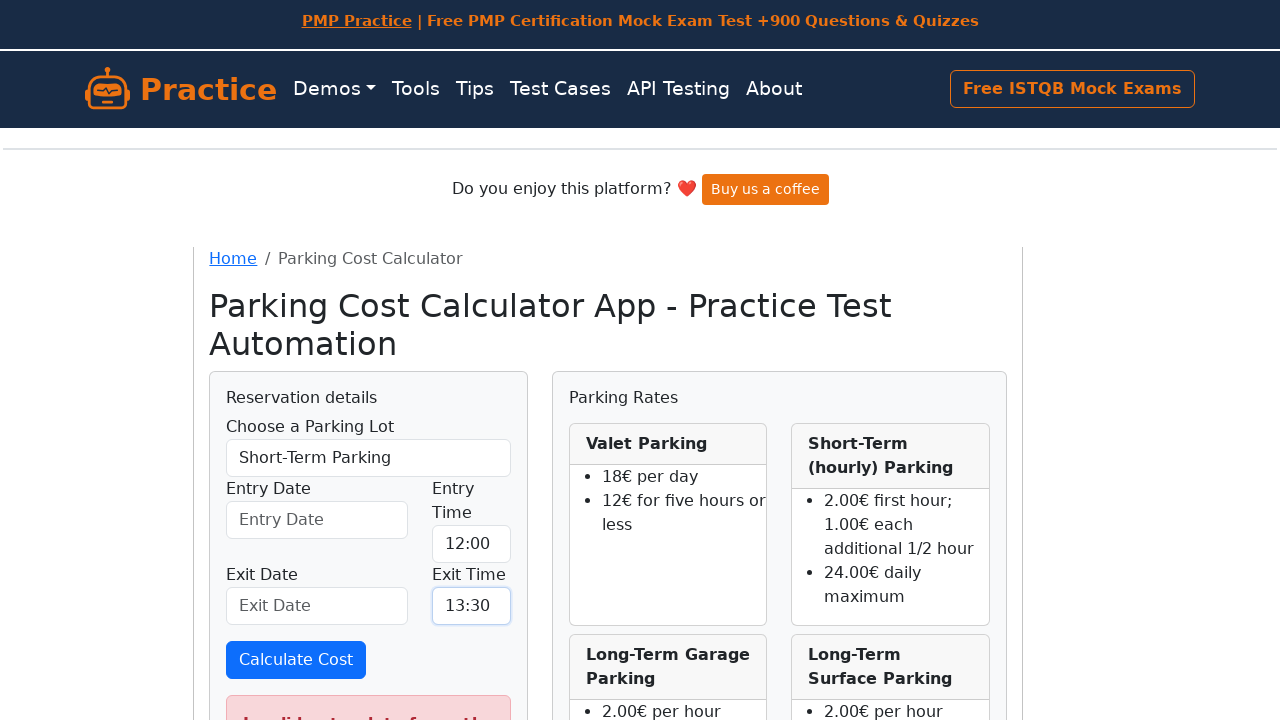

Parking cost calculation result appeared
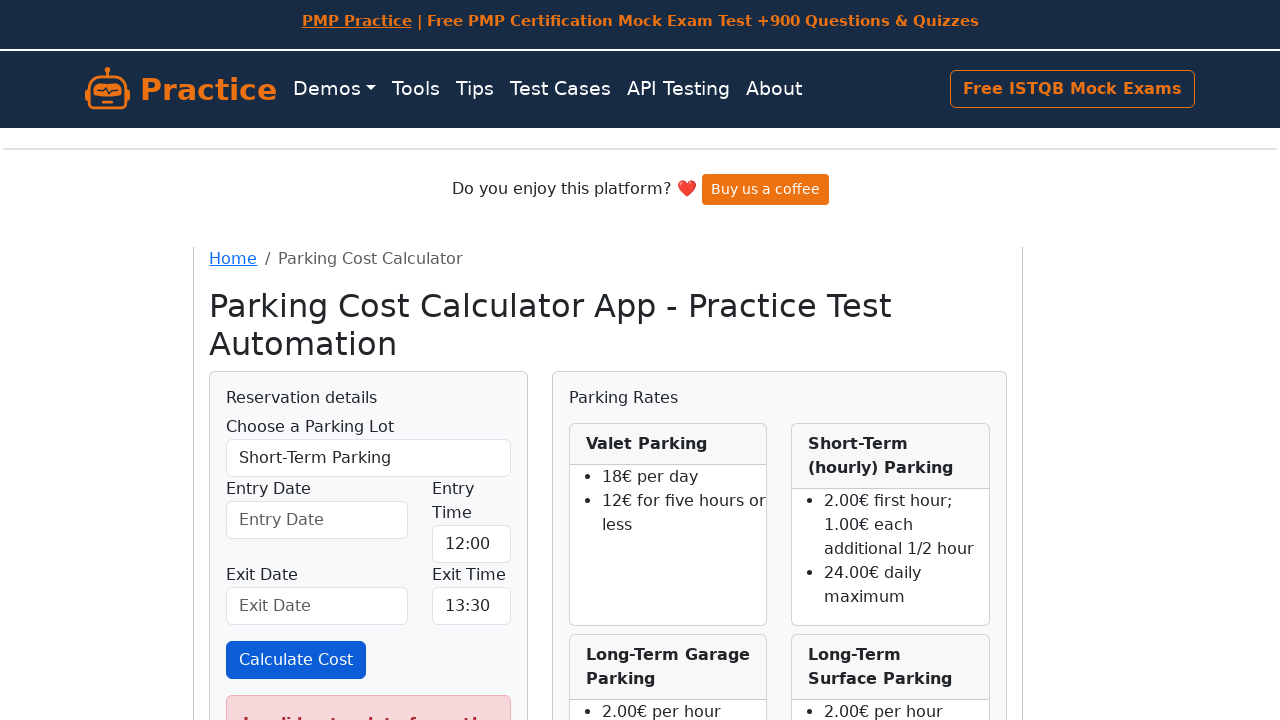

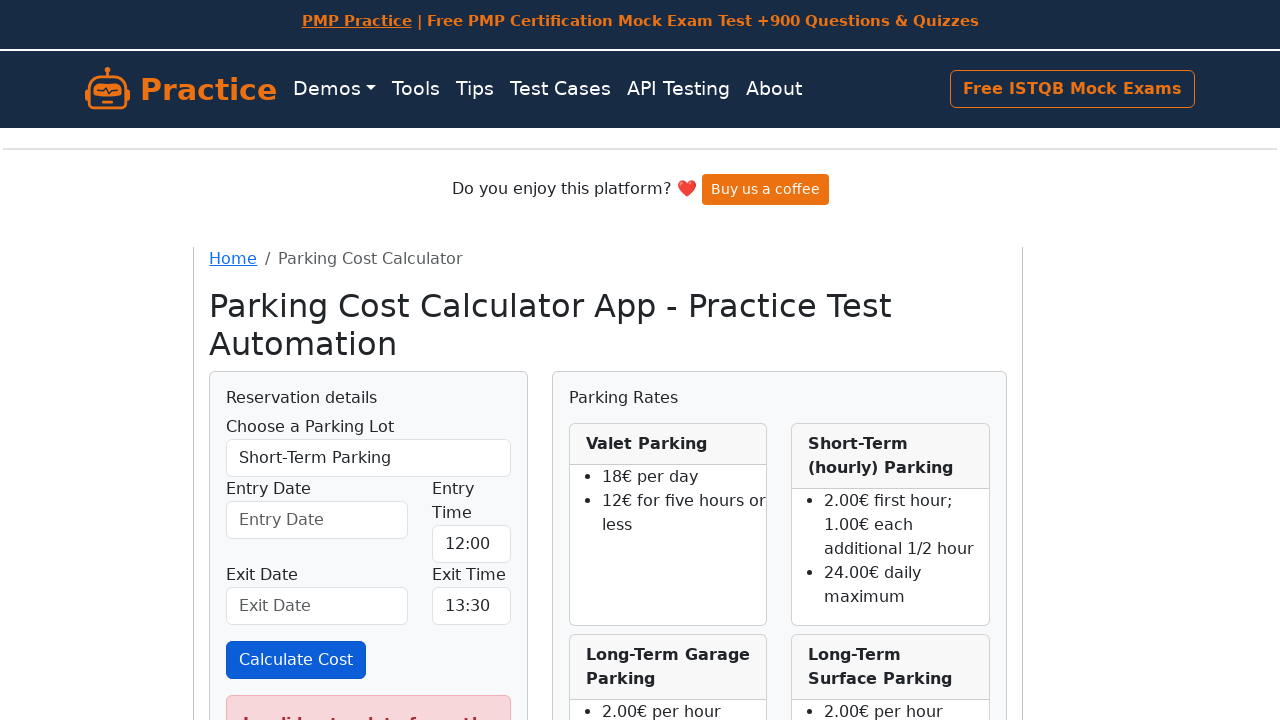